Tests multi-select dropdown functionality by selecting multiple IDE options

Starting URL: https://www.hyrtutorials.com/p/html-dropdown-elements-practice.html

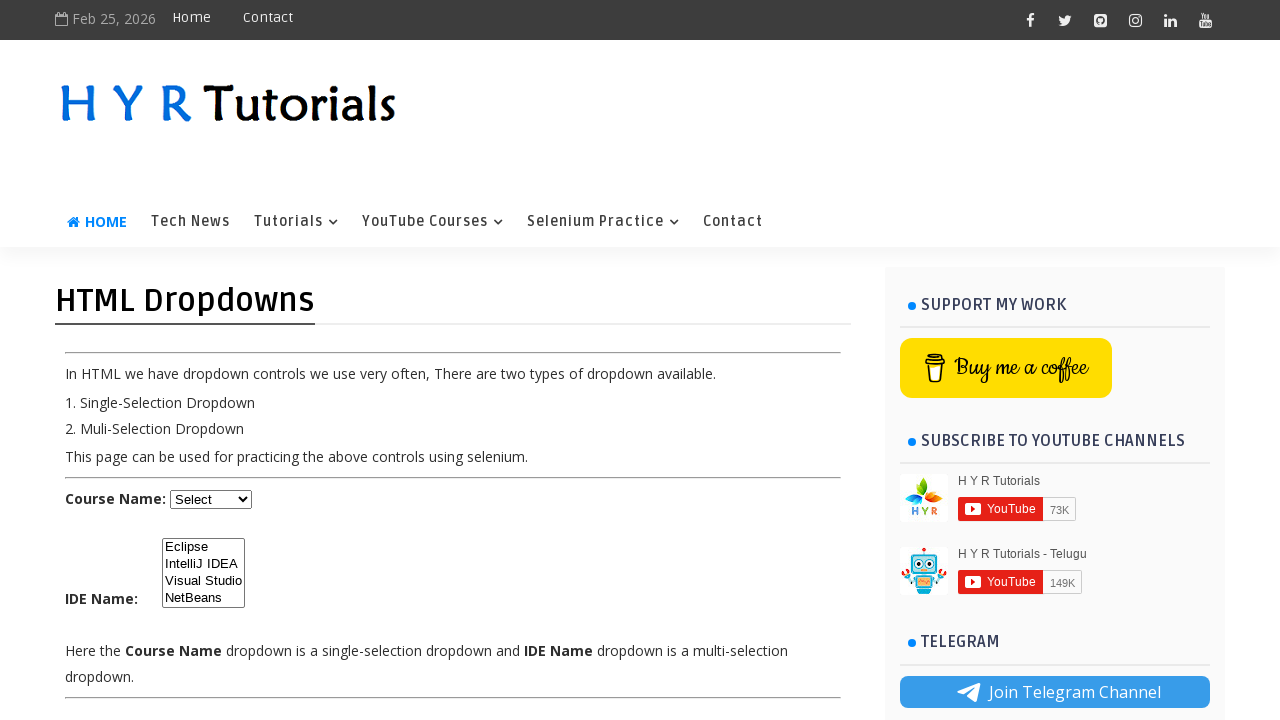

Selected IDE dropdown option at index 1 on #ide
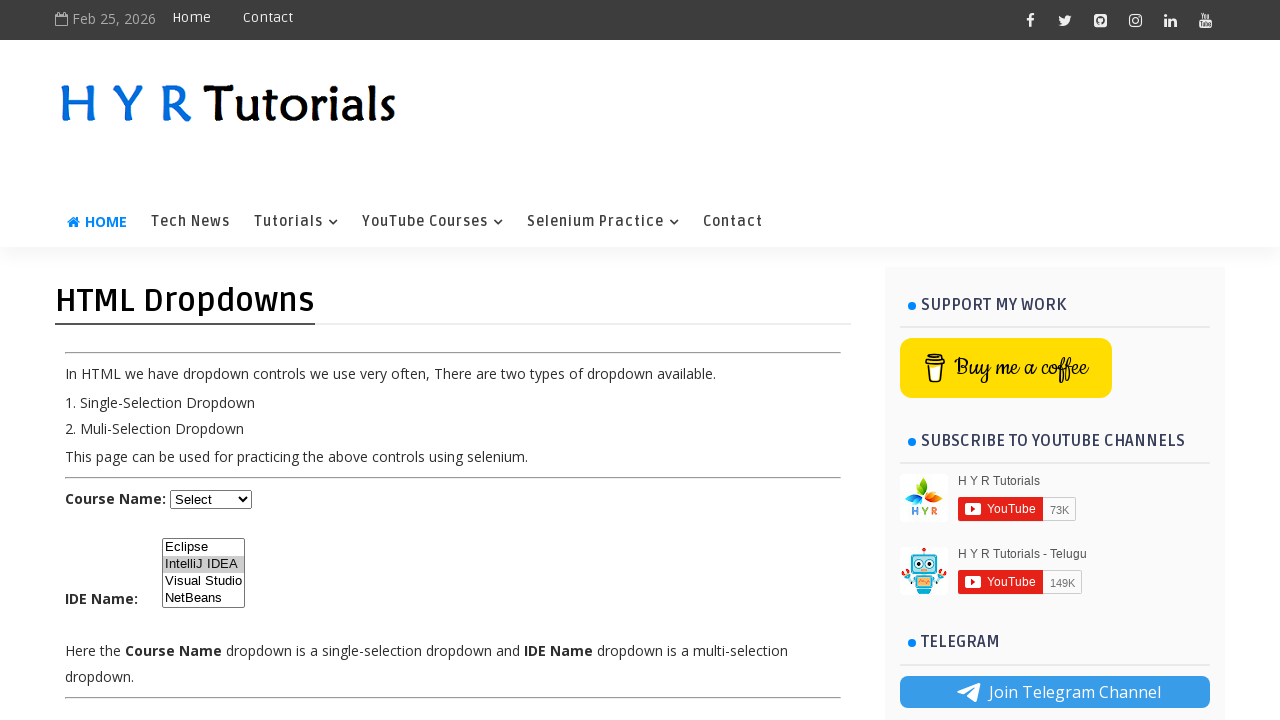

Selected IDE dropdown option at index 2 on #ide
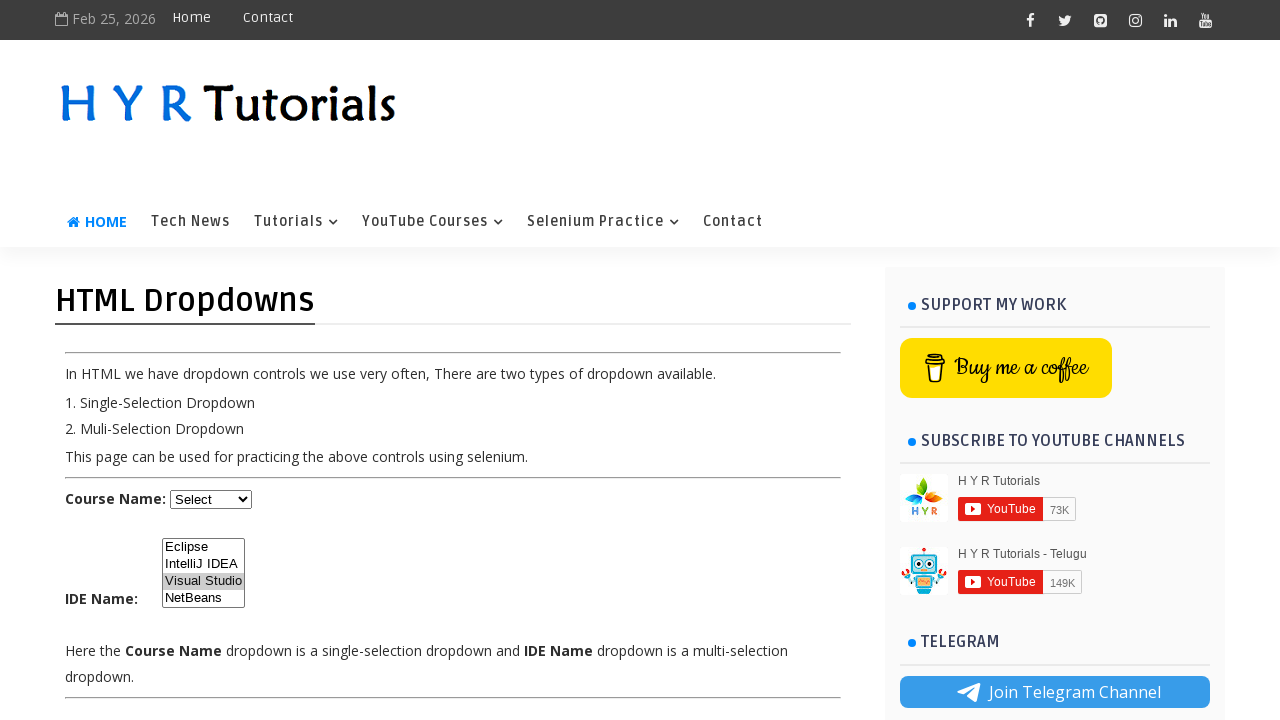

Selected IDE dropdown option with value 'nb' on #ide
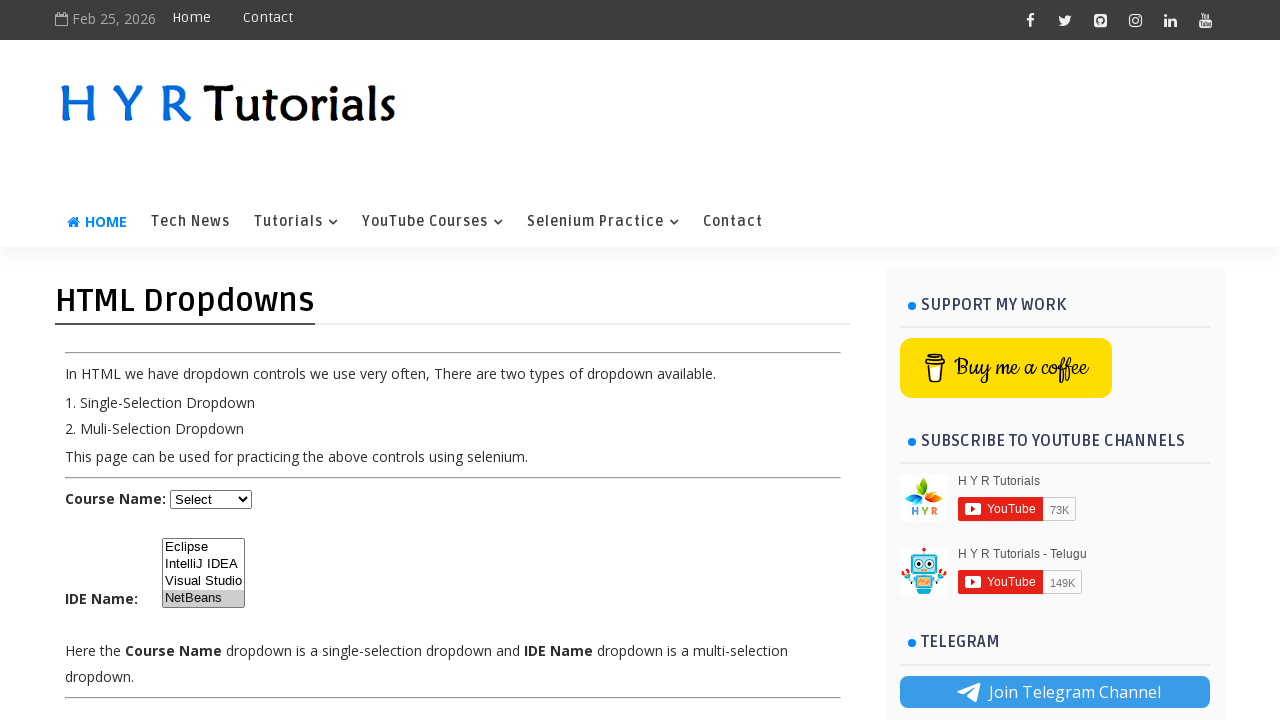

Retrieved all checked options from IDE dropdown
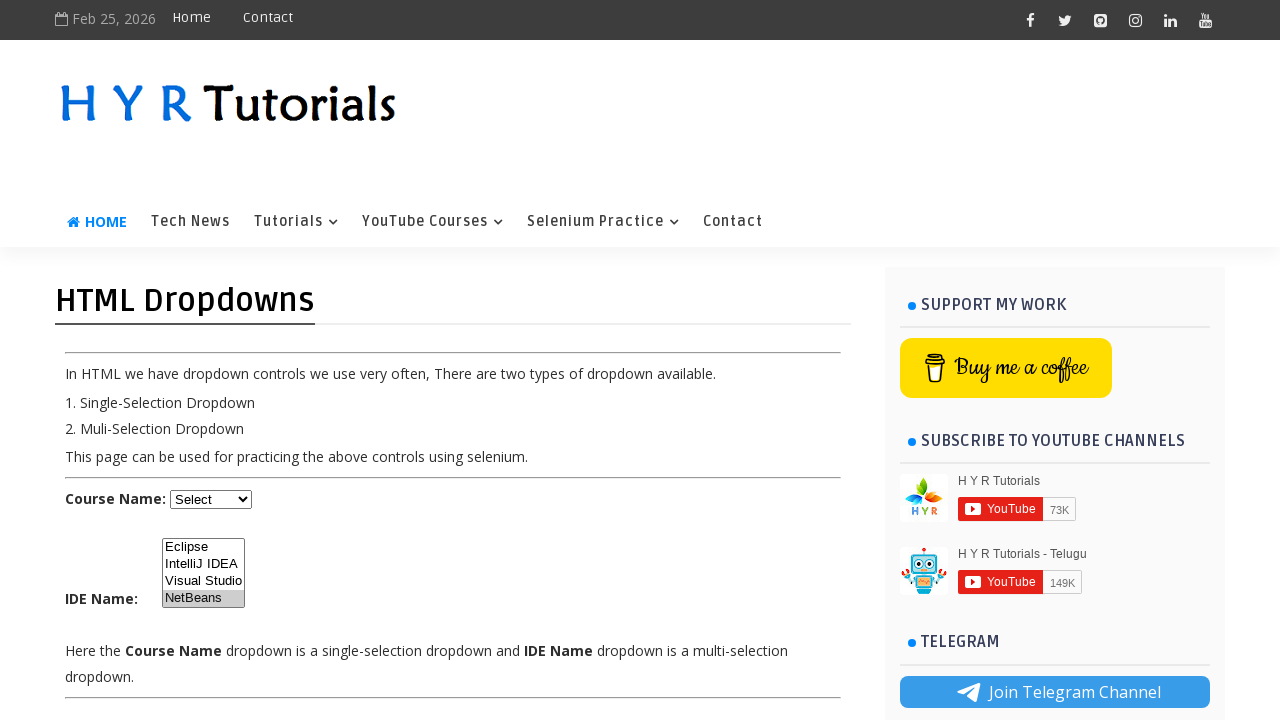

Printed selected option: NetBeans
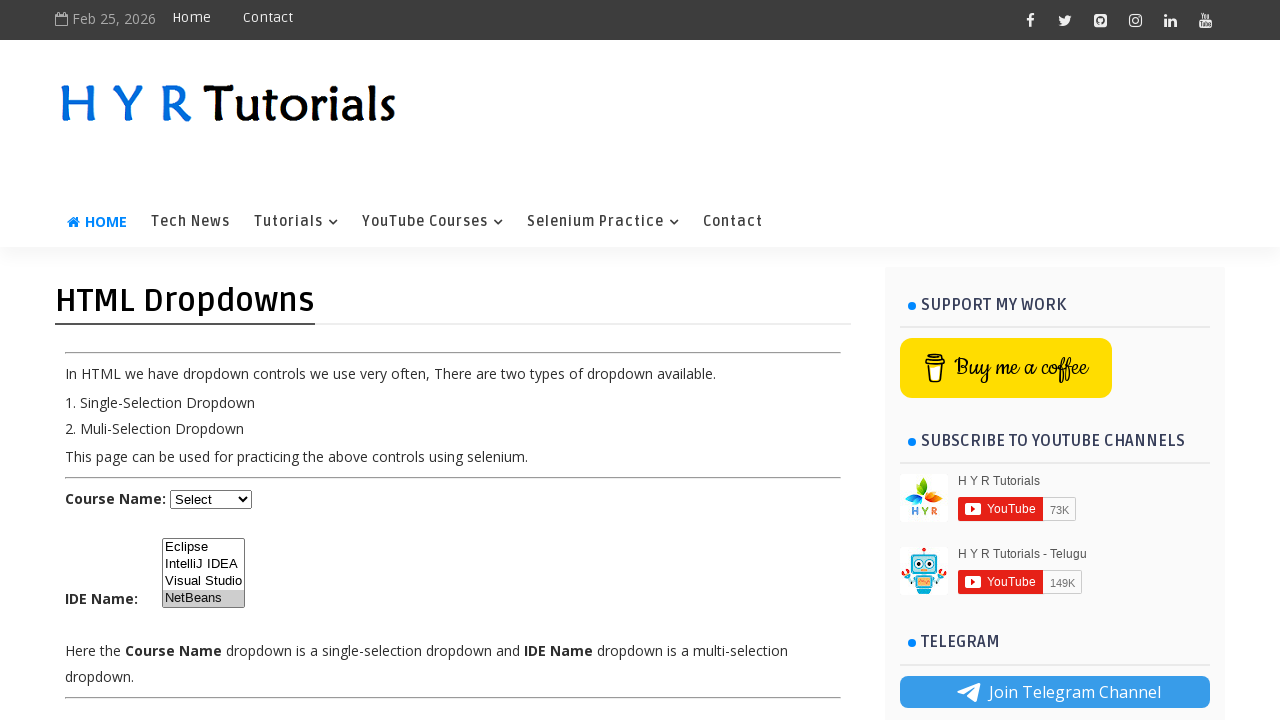

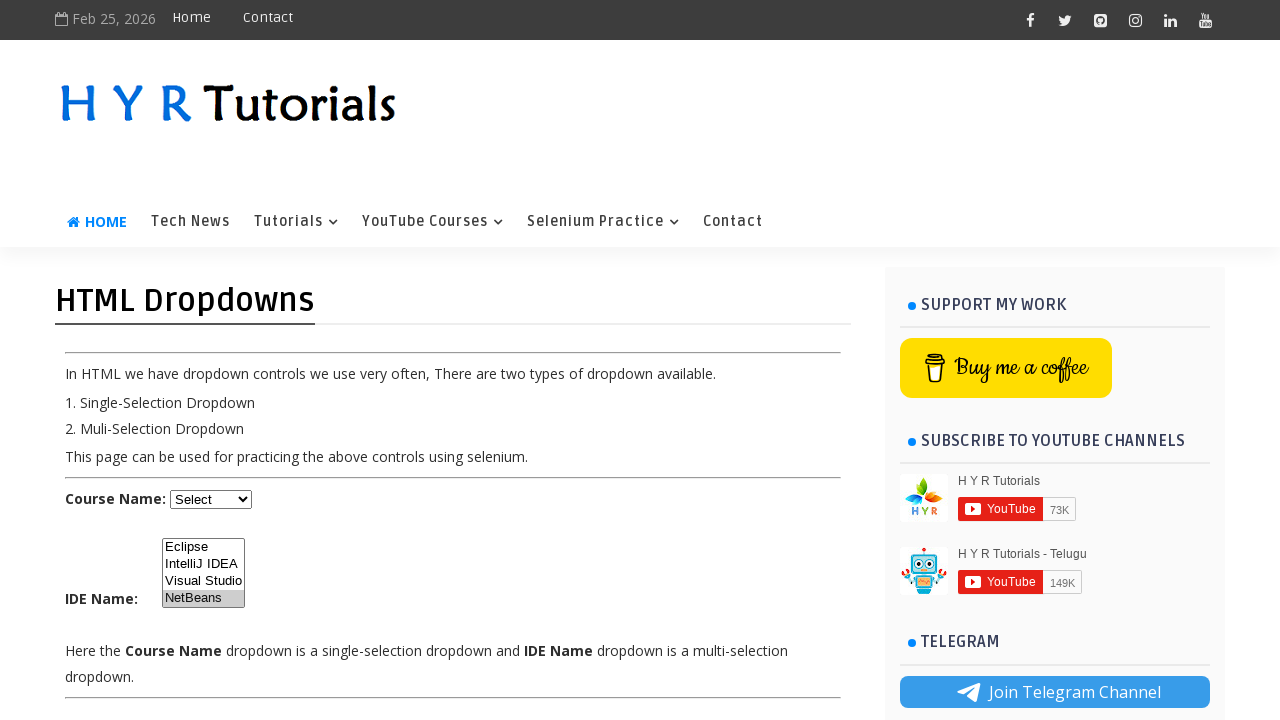